Tests handling a prompt alert by clicking a button, entering text into the prompt, and accepting it

Starting URL: https://demoqa.com/alerts

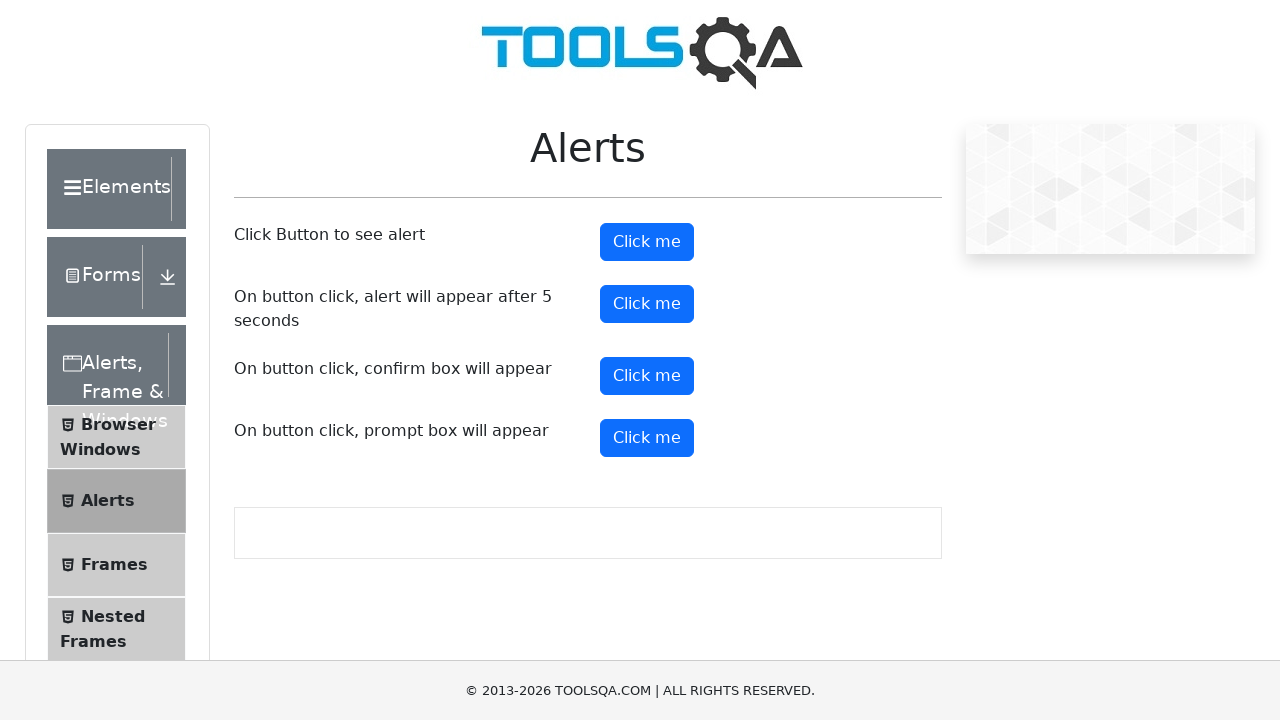

Set up dialog handler for prompt alert
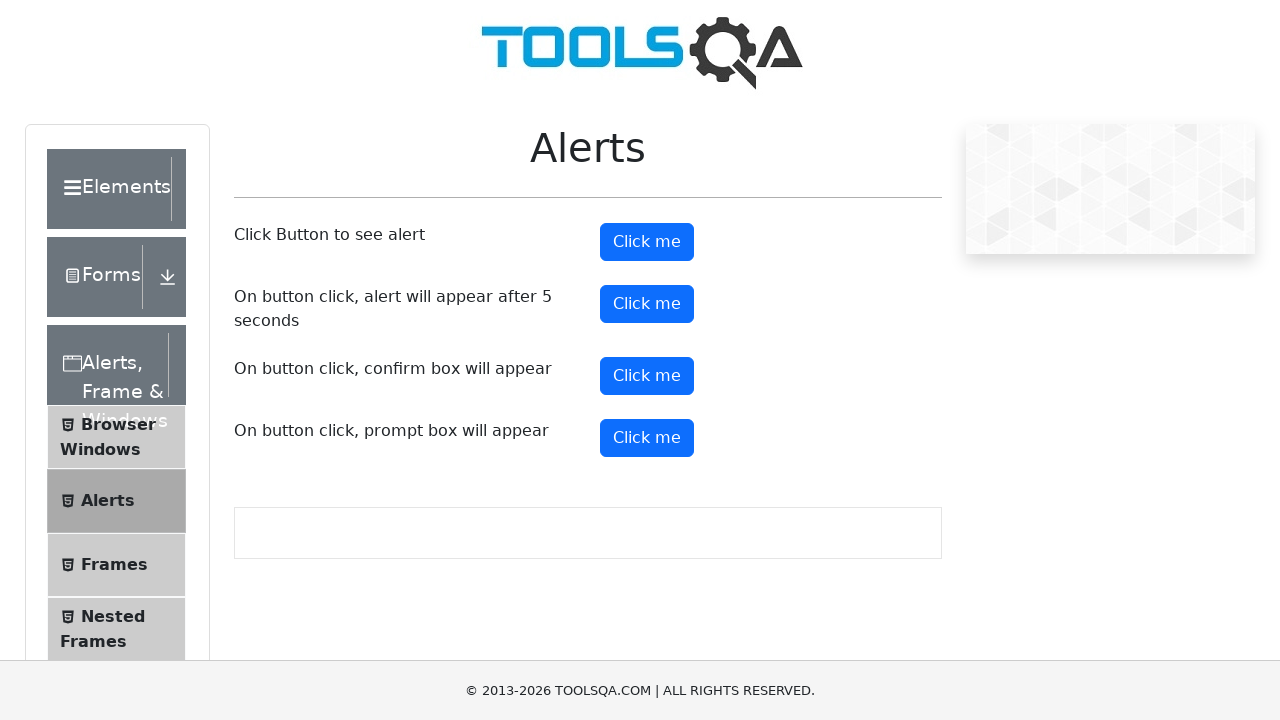

Clicked prompt alert button at (647, 438) on button#promtButton
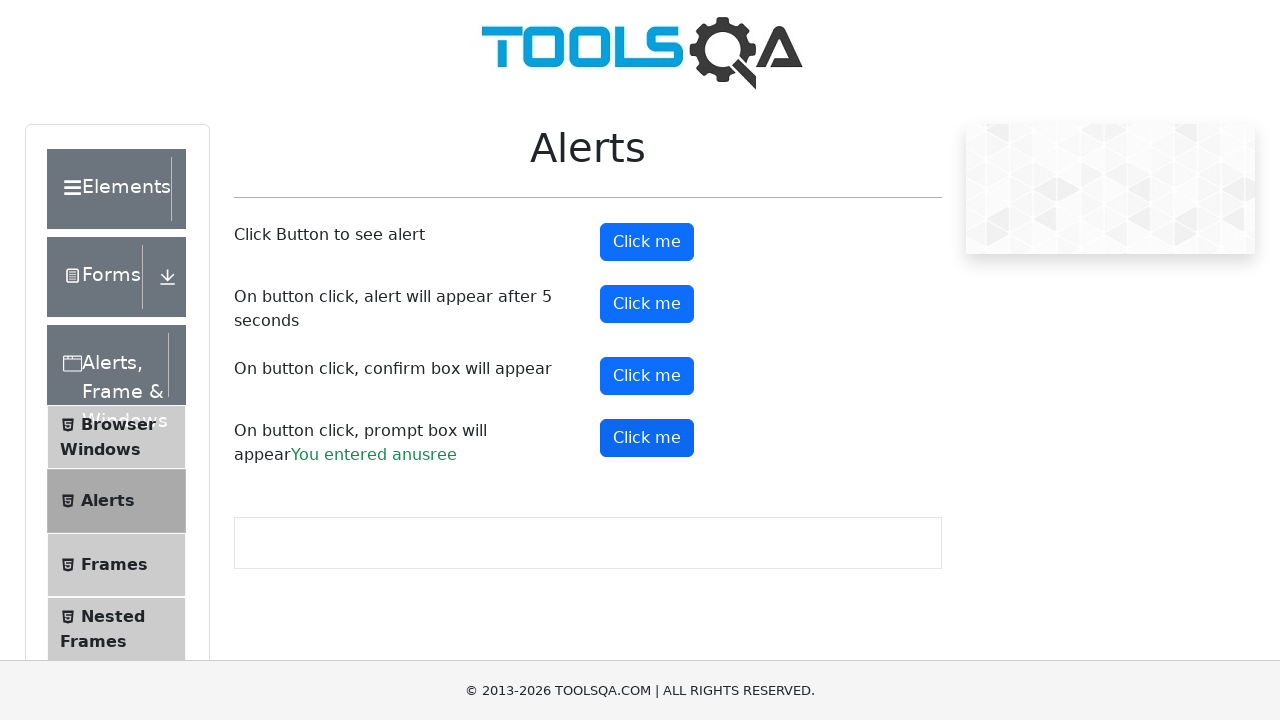

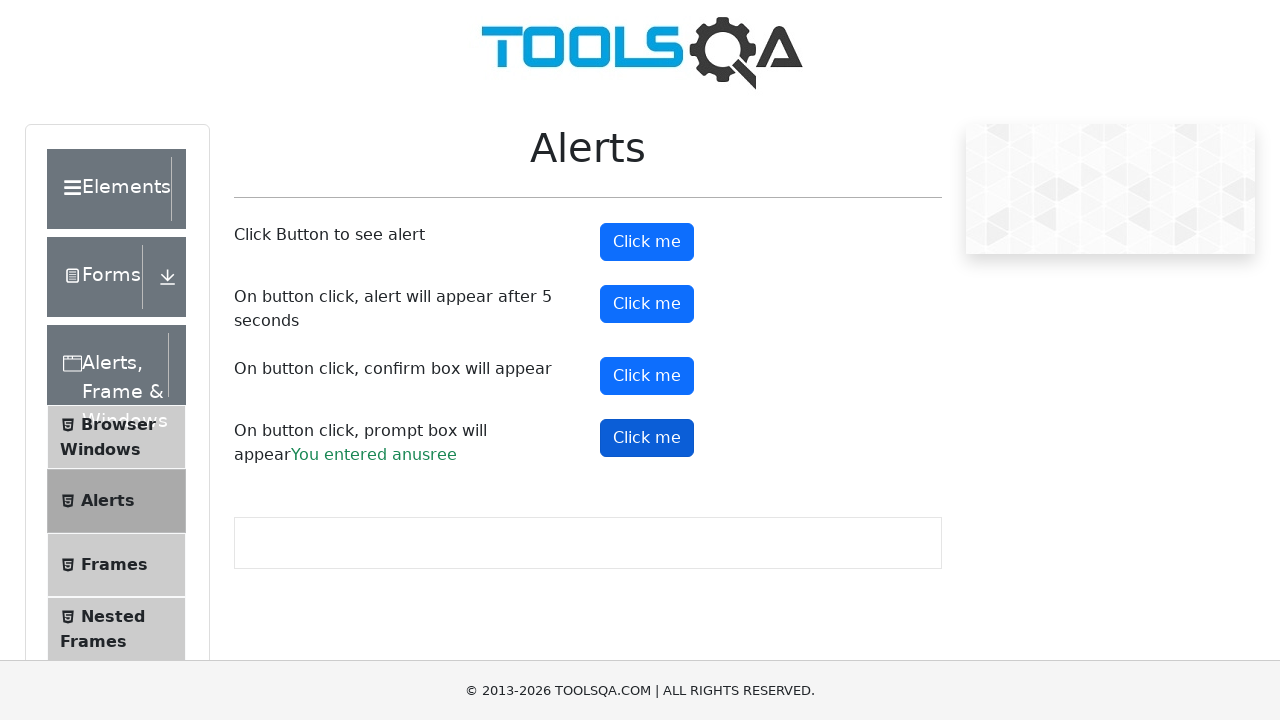